Tests drag and drop functionality within an iframe on the jQuery UI demo page, then navigates to another demo

Starting URL: https://jqueryui.com/droppable/

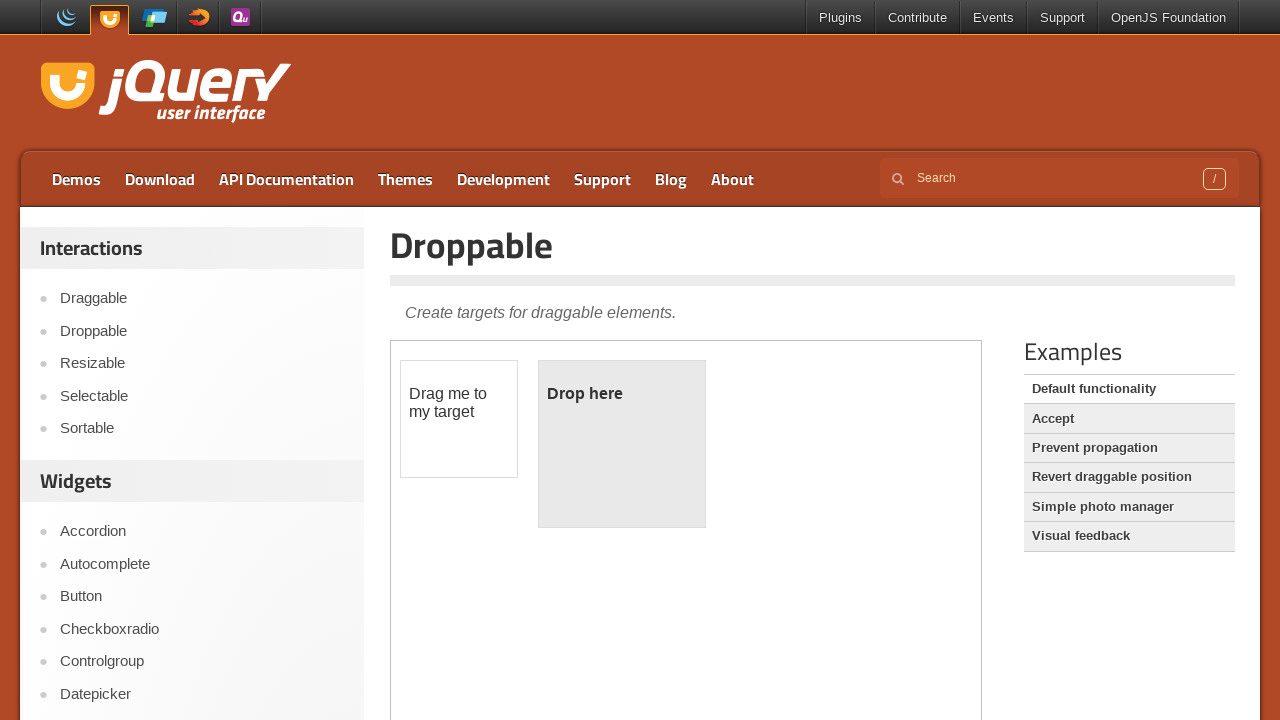

Located iframe containing draggable elements
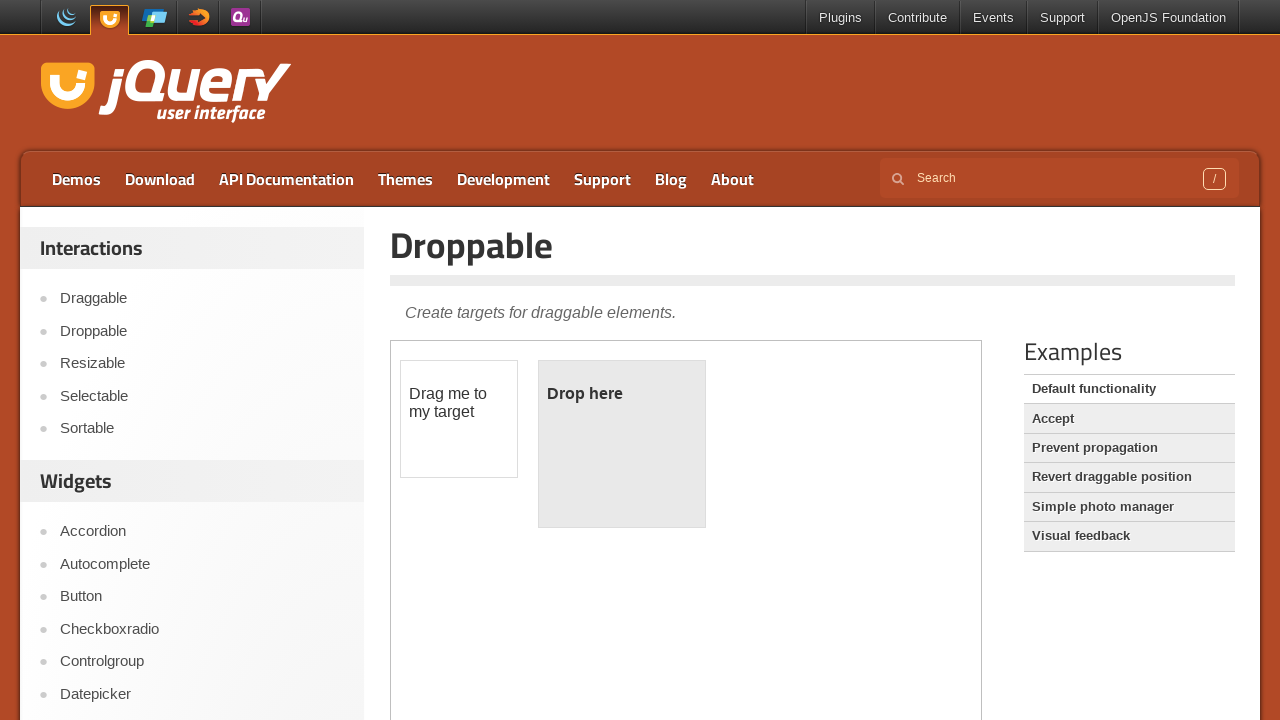

Located draggable element within iframe
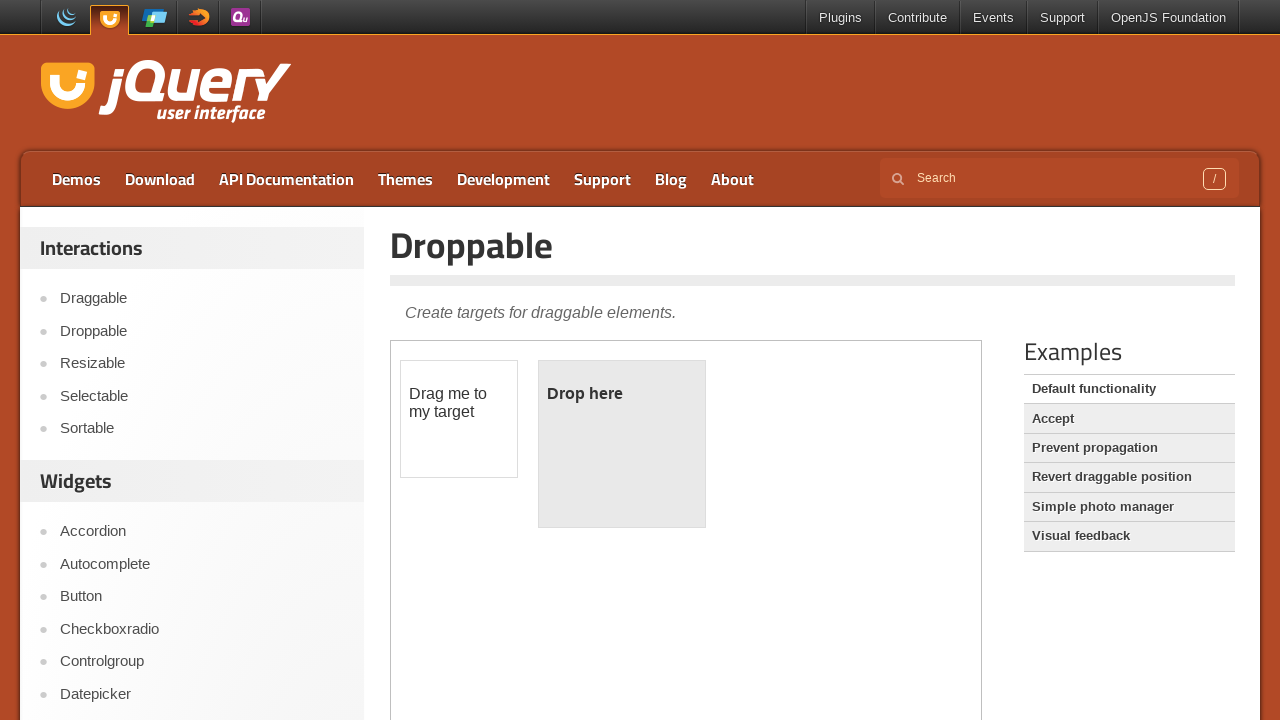

Located droppable element within iframe
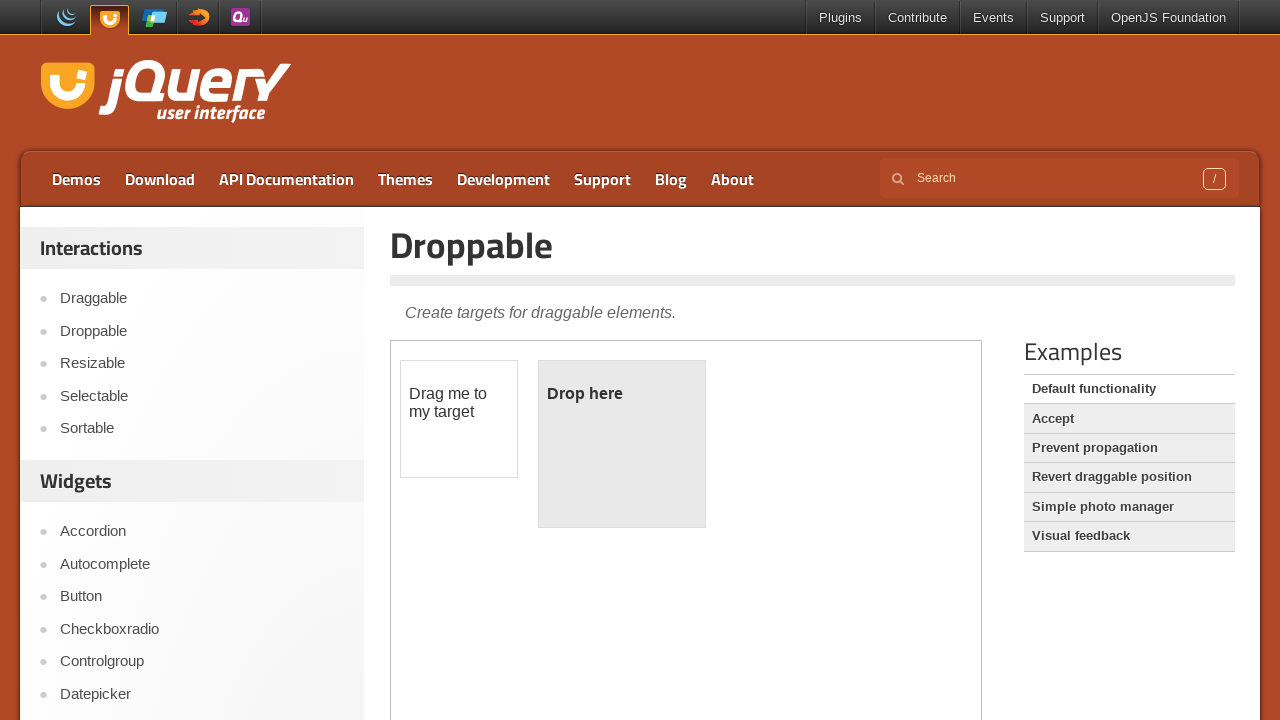

Dragged draggable element onto droppable element at (622, 444)
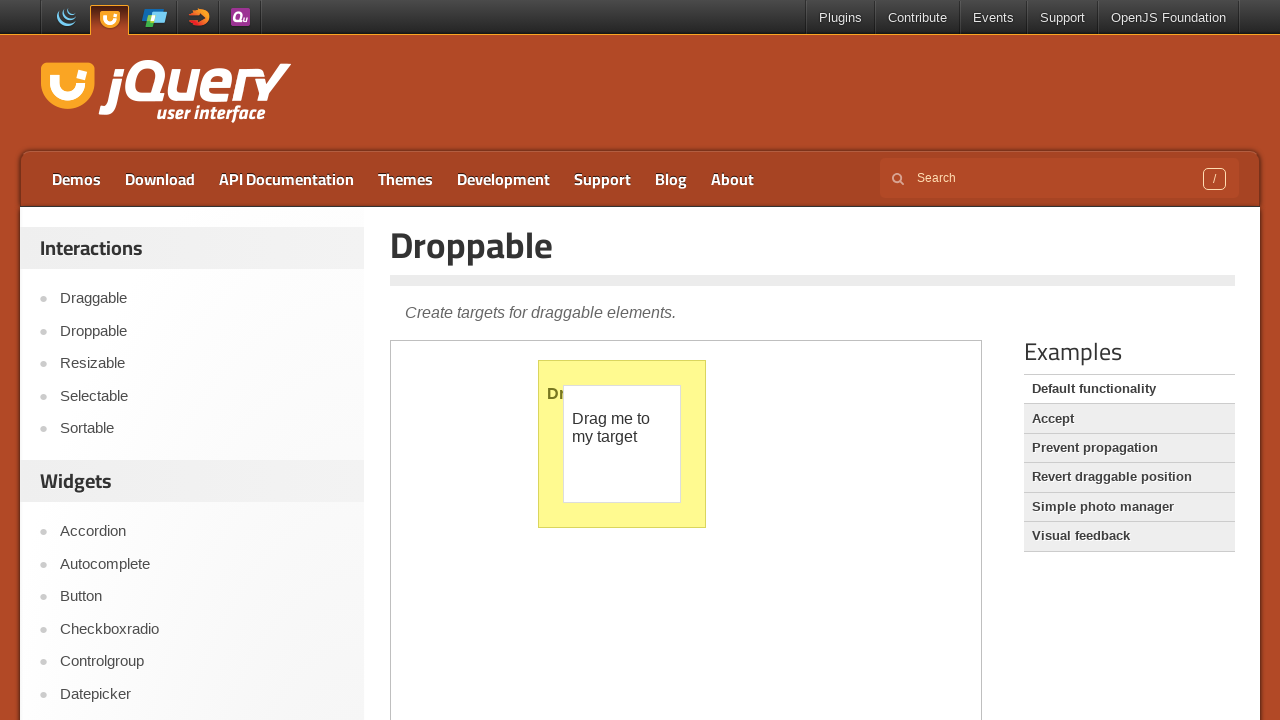

Clicked on another jQuery UI demo link at (1129, 419) on xpath=//*[@id='content']/div[1]/ul/li[2]/a
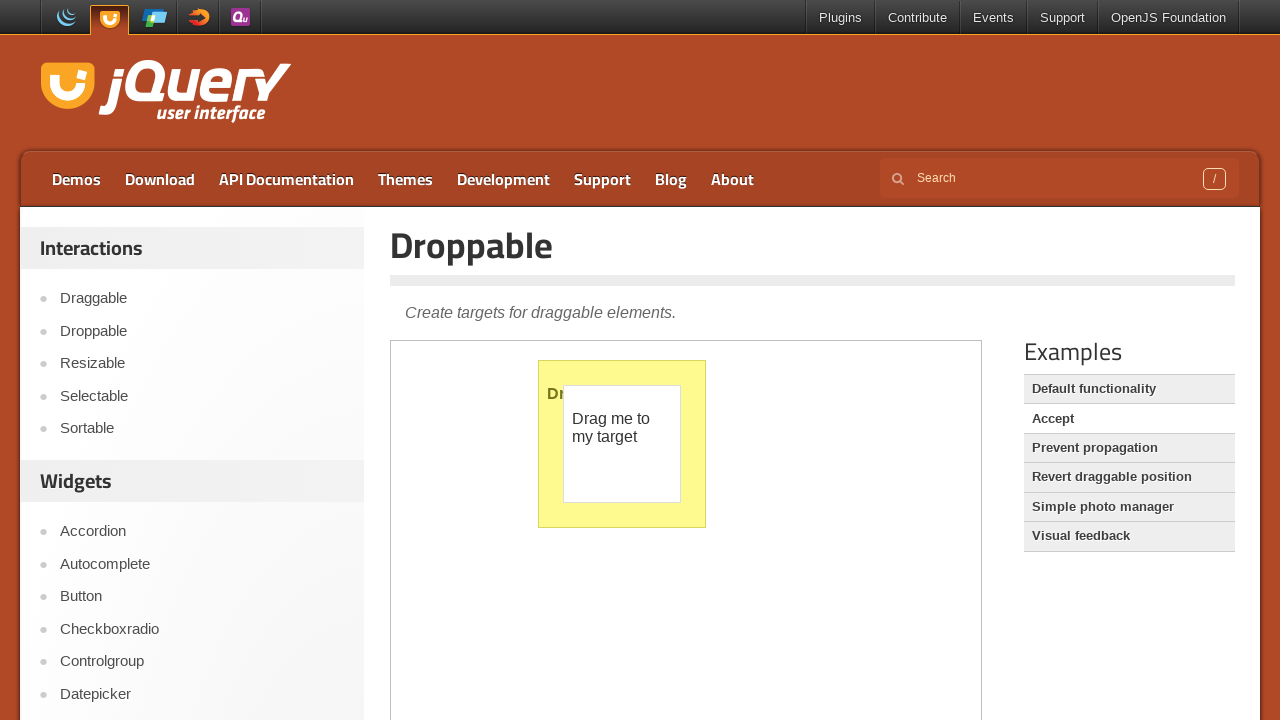

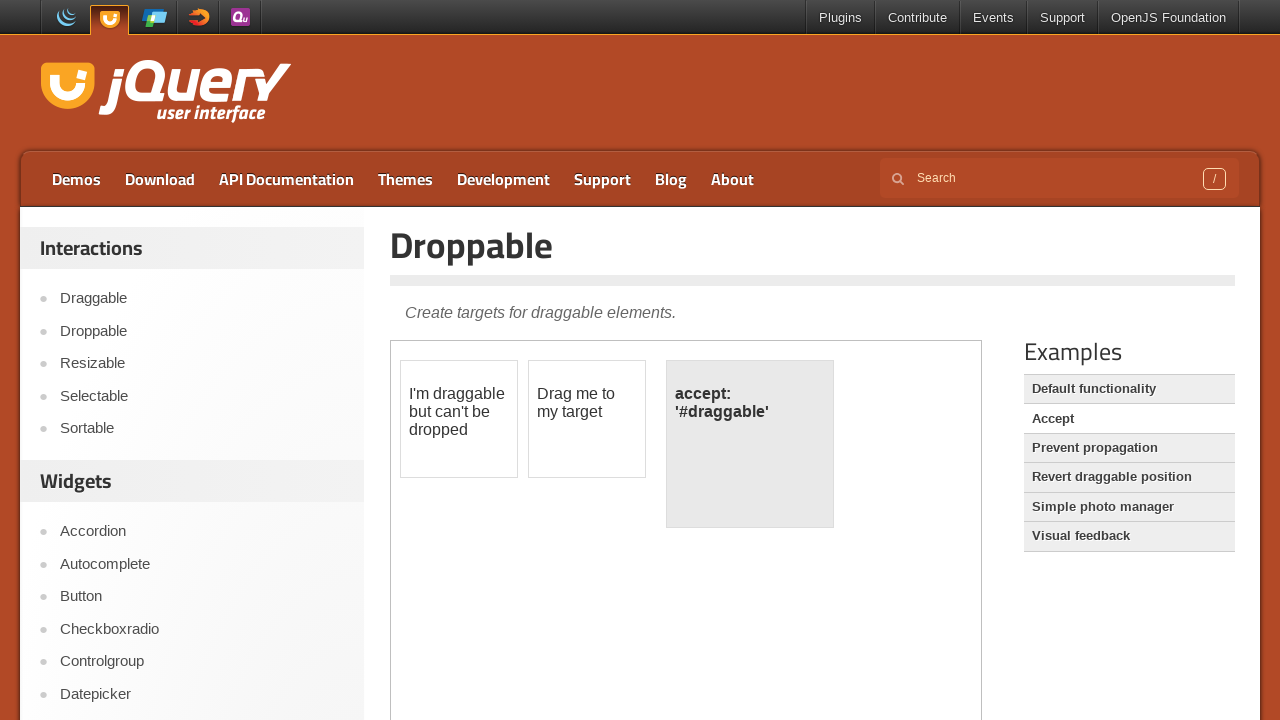